Verifies there are 14 buttons with valid links

Starting URL: https://peryloth.com/

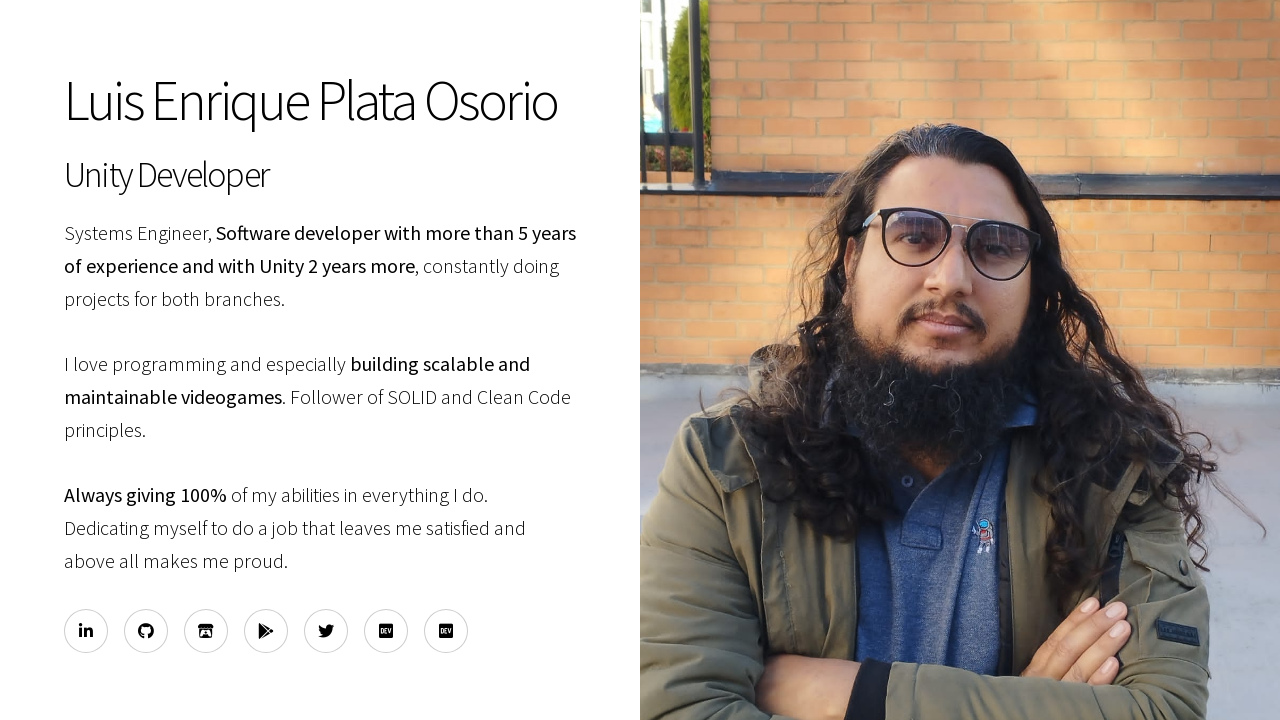

Navigated to https://peryloth.com/
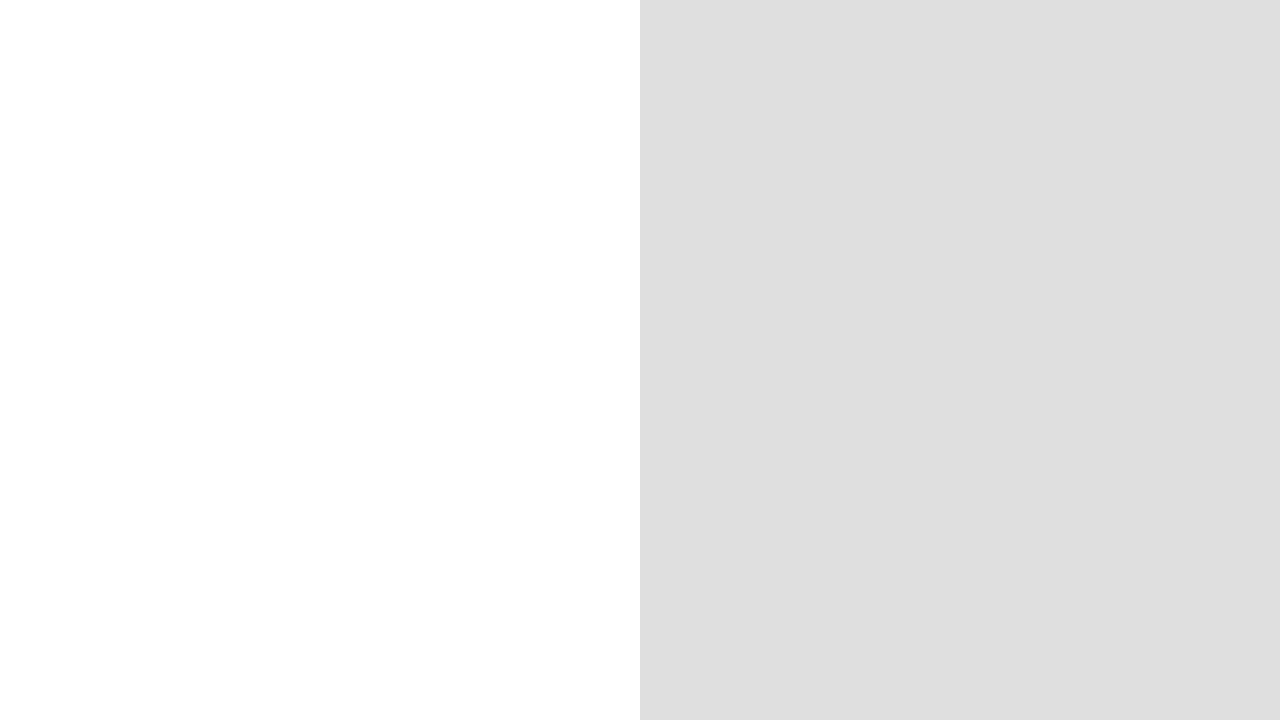

Located all button links in navigation
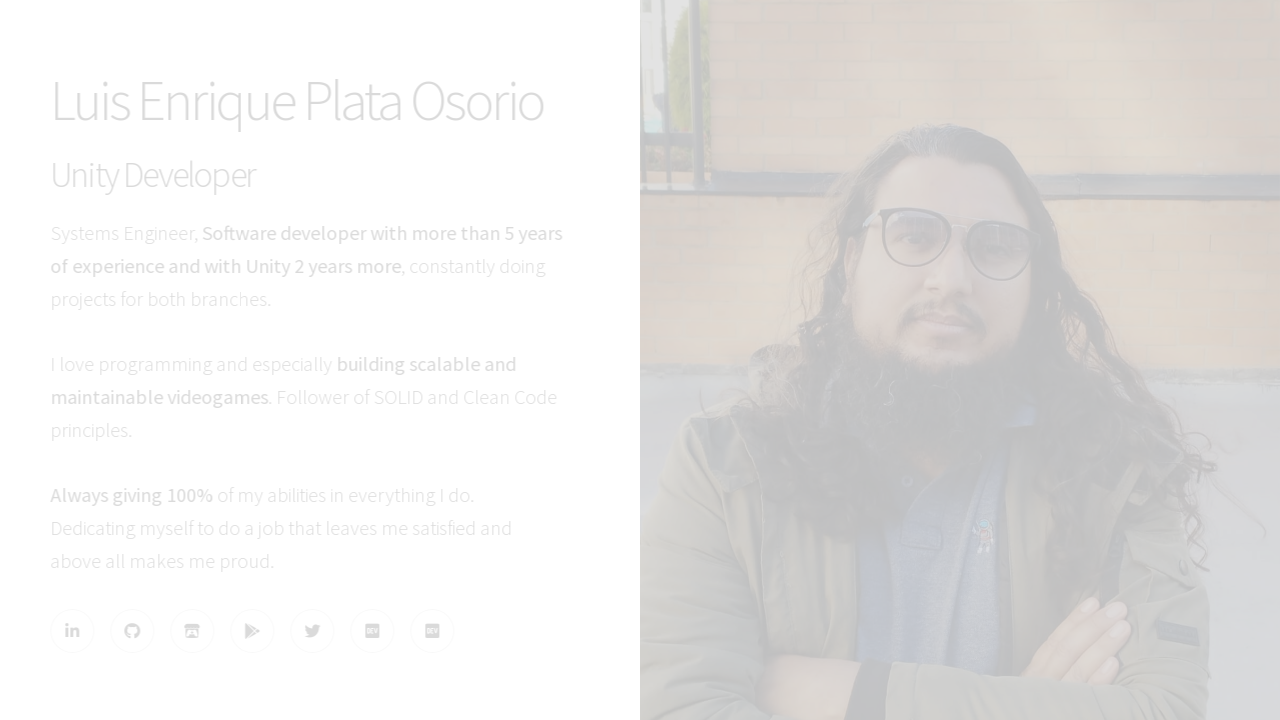

Verified there are exactly 14 buttons
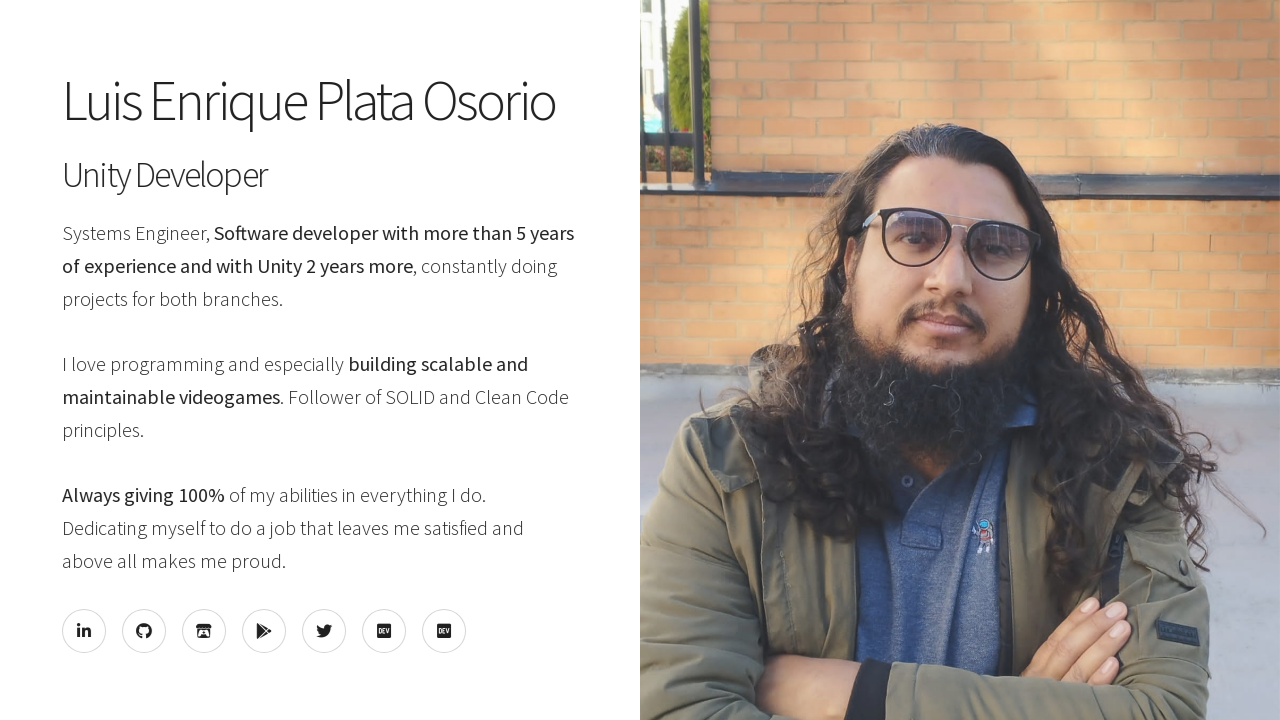

Retrieved href attribute: https://www.linkedin.com/in/luisenriqueplataosorio/
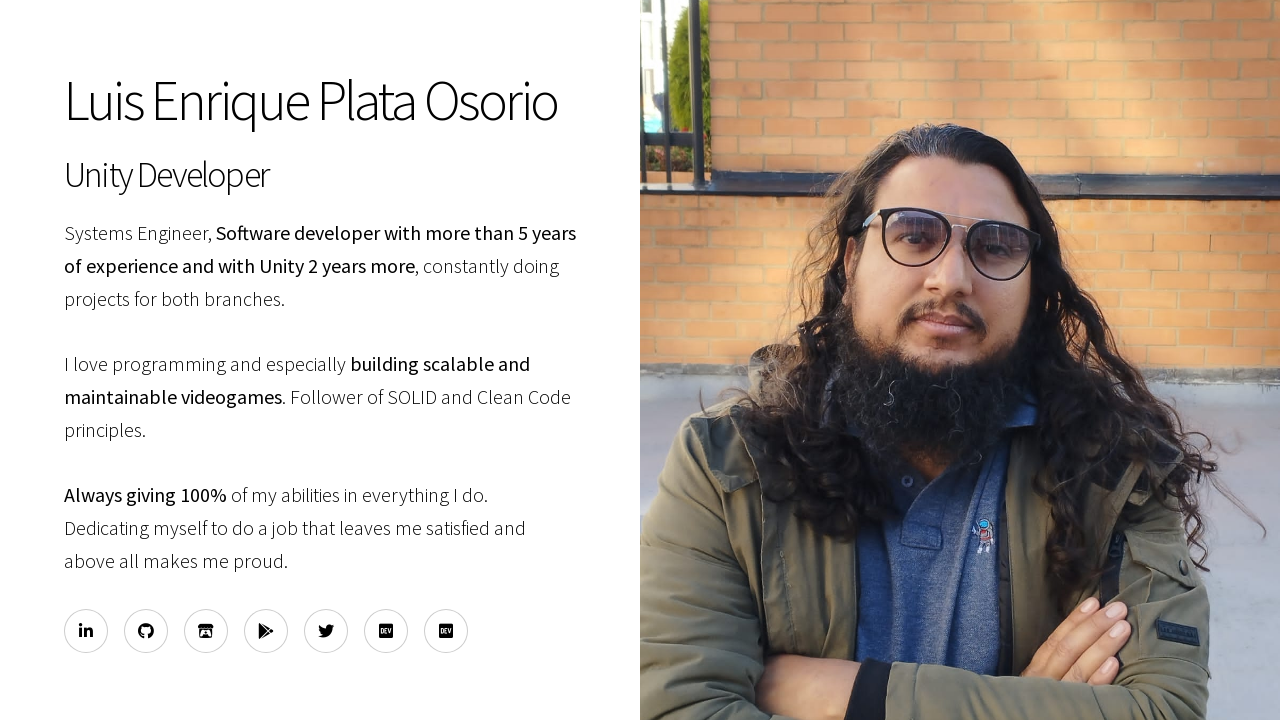

Verified button has a valid href
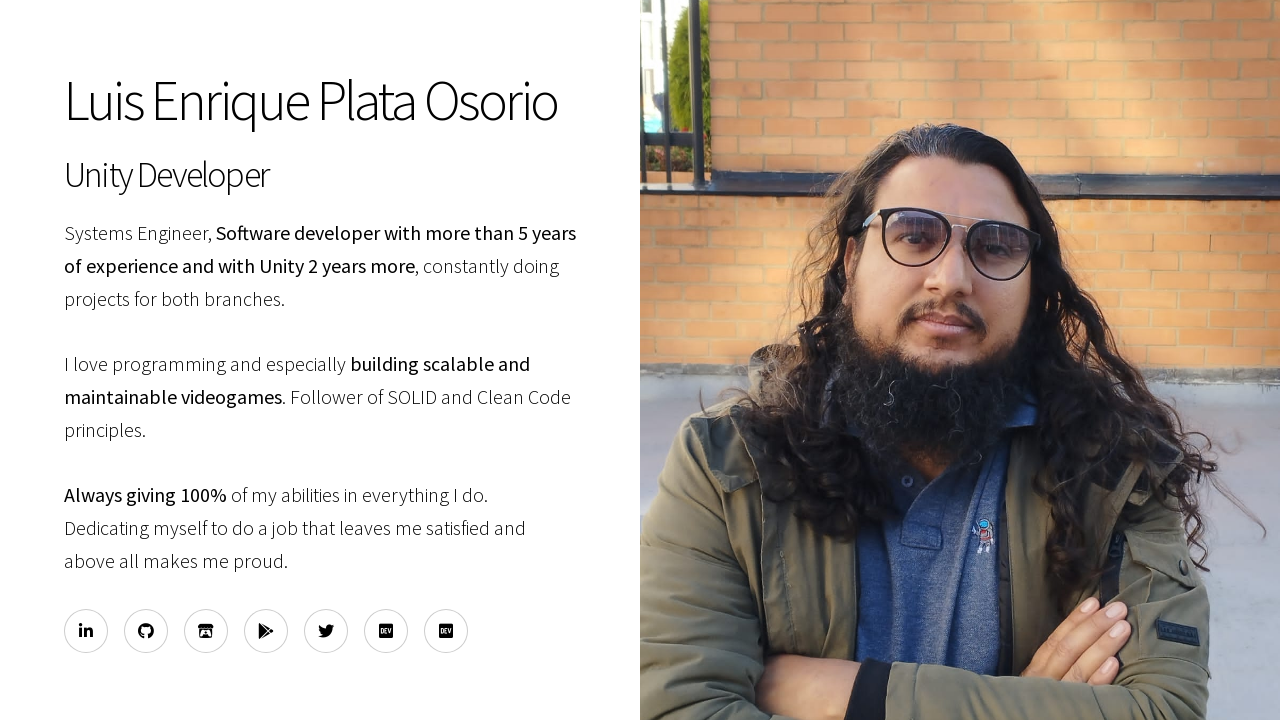

Retrieved href attribute: https://github.com/luisplata/
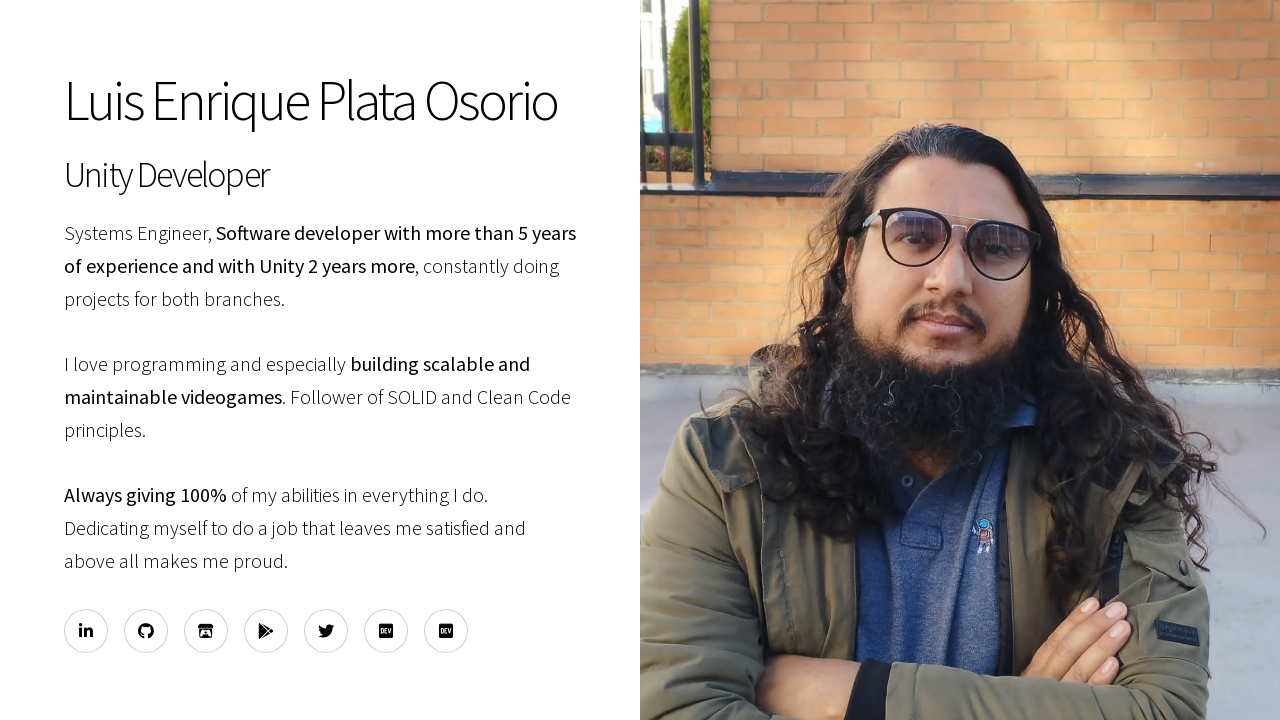

Verified button has a valid href
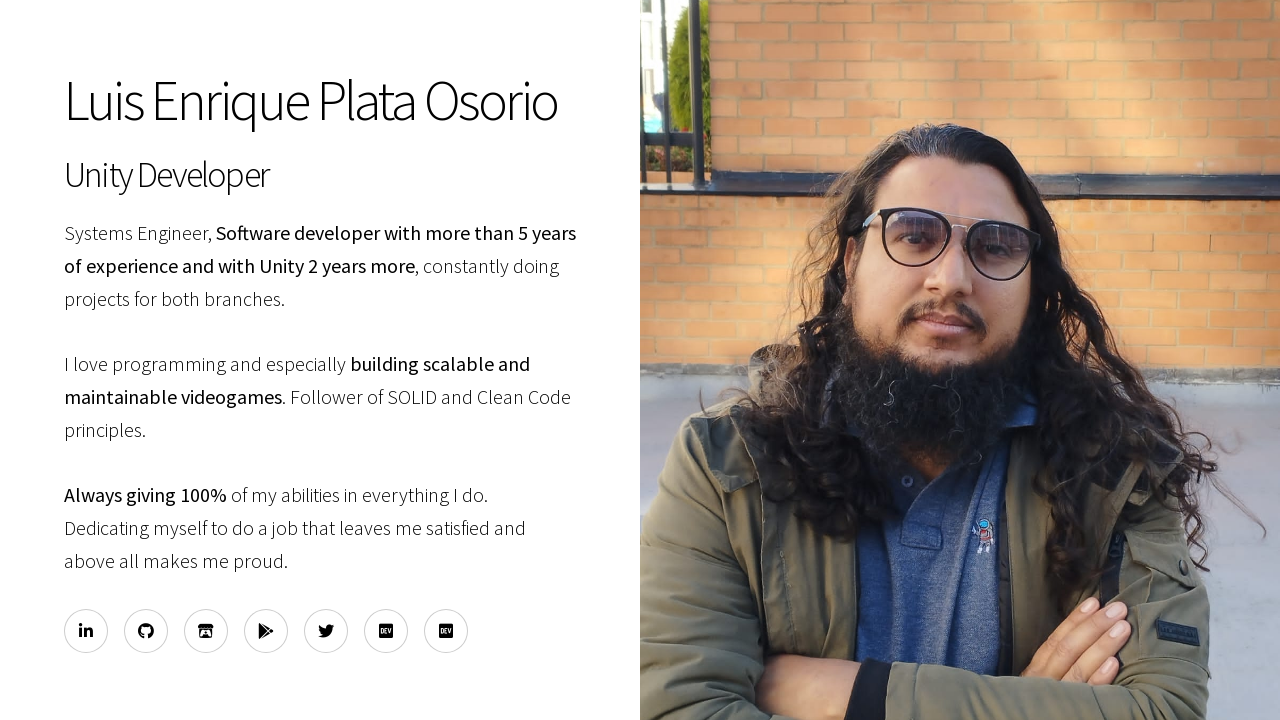

Retrieved href attribute: https://peryloth.itch.io
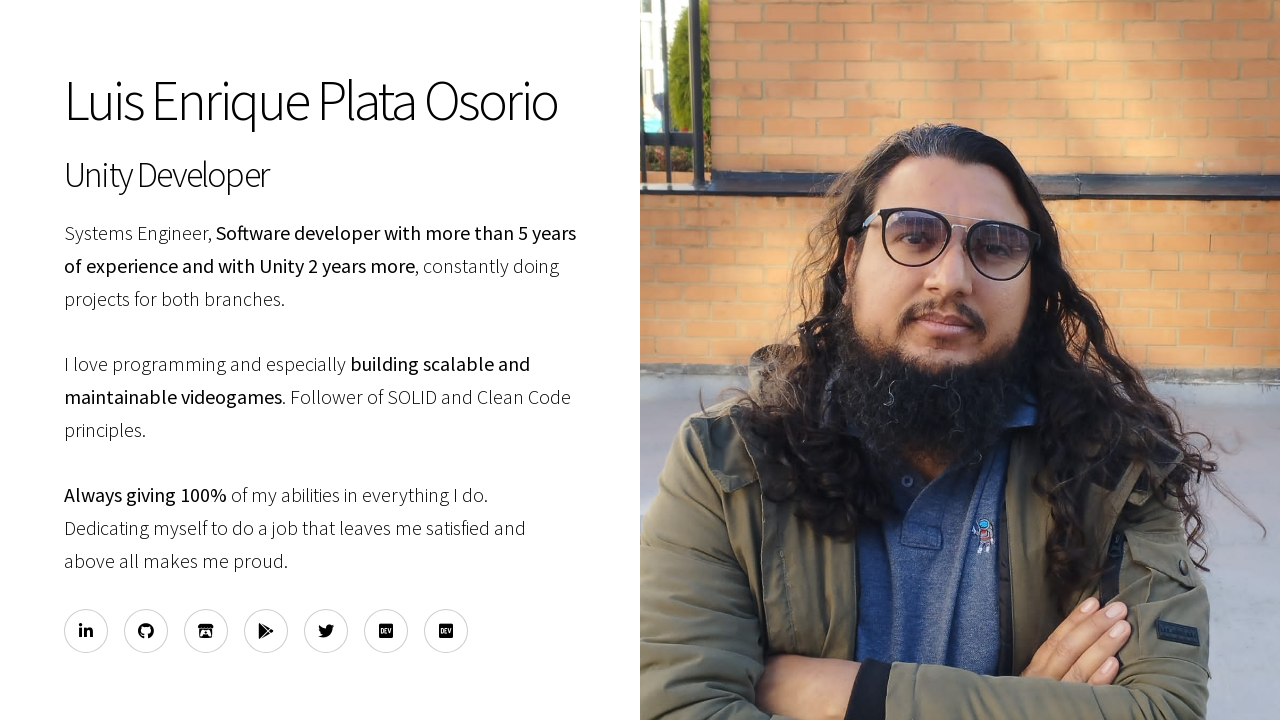

Verified button has a valid href
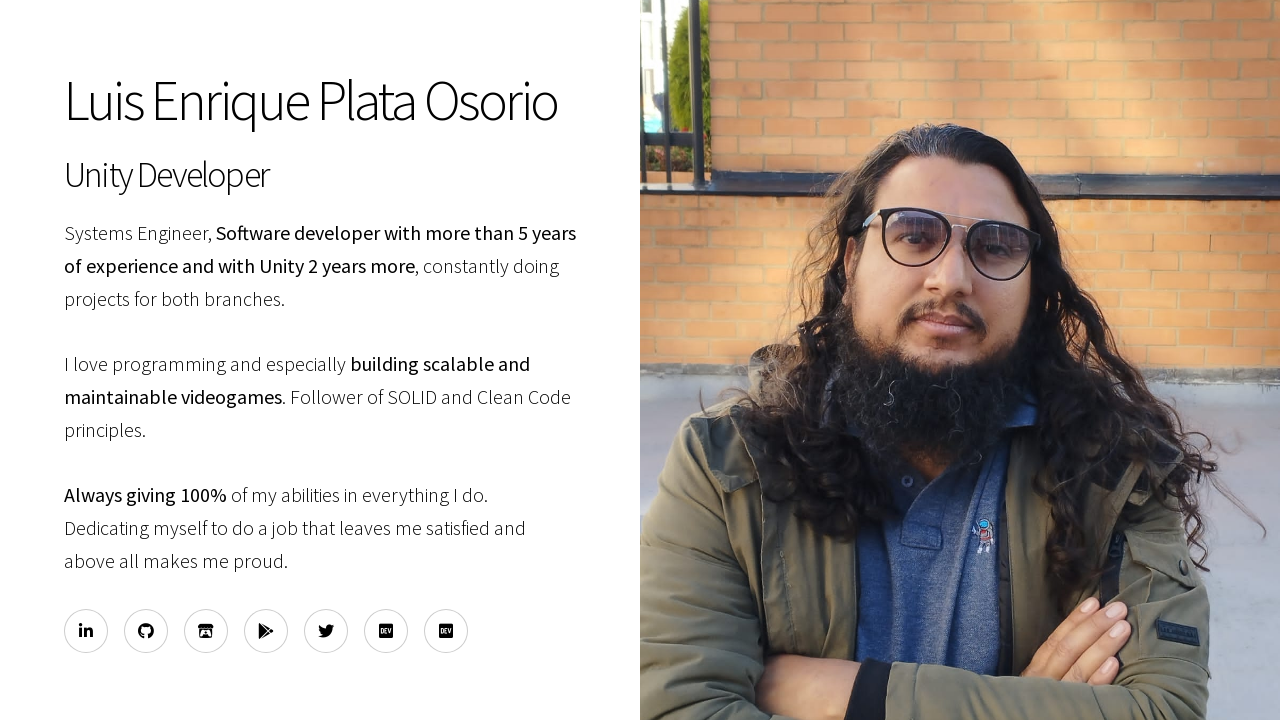

Retrieved href attribute: https://play.google.com/store/apps/dev?id=6489594376691621400
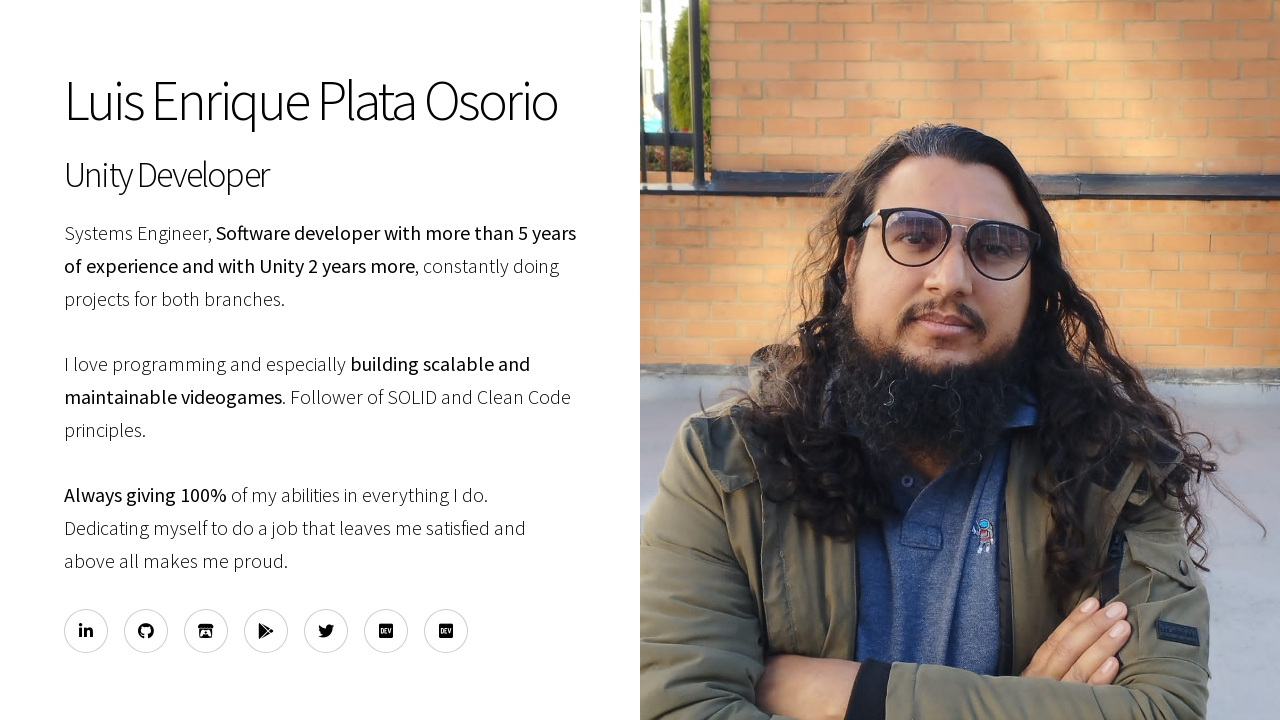

Verified button has a valid href
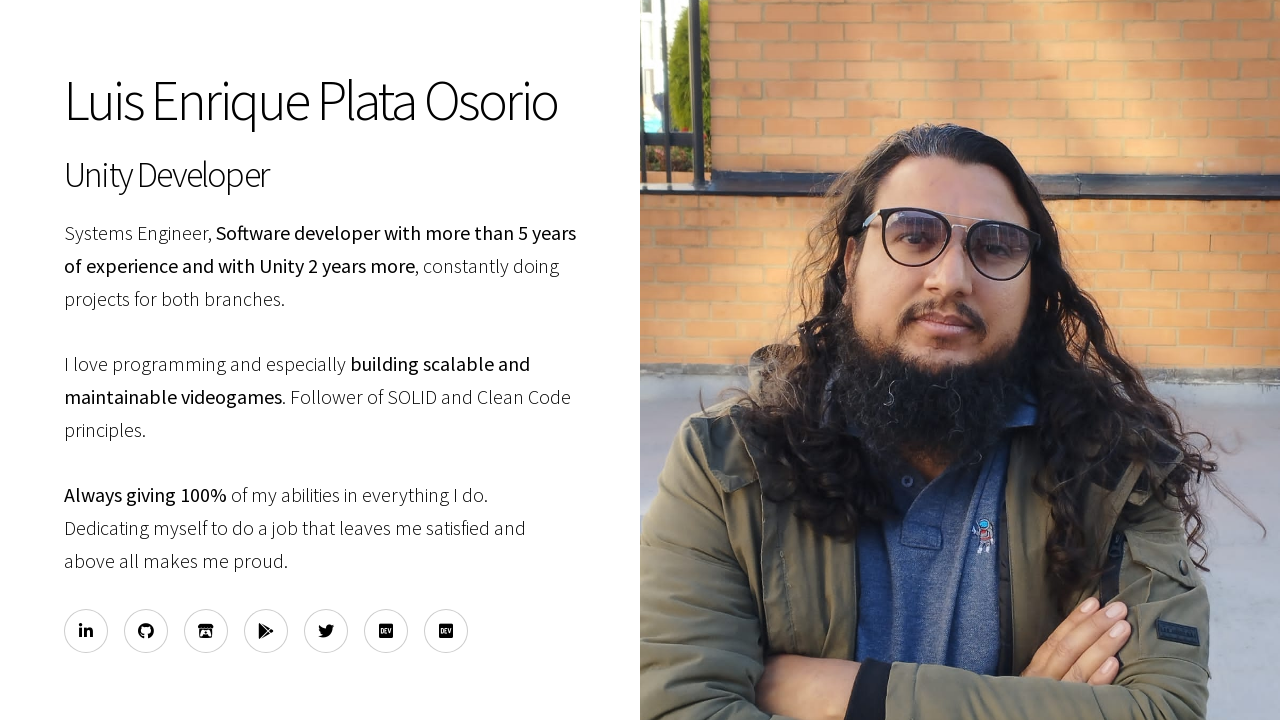

Retrieved href attribute: https://twitter.com/PeryLoth
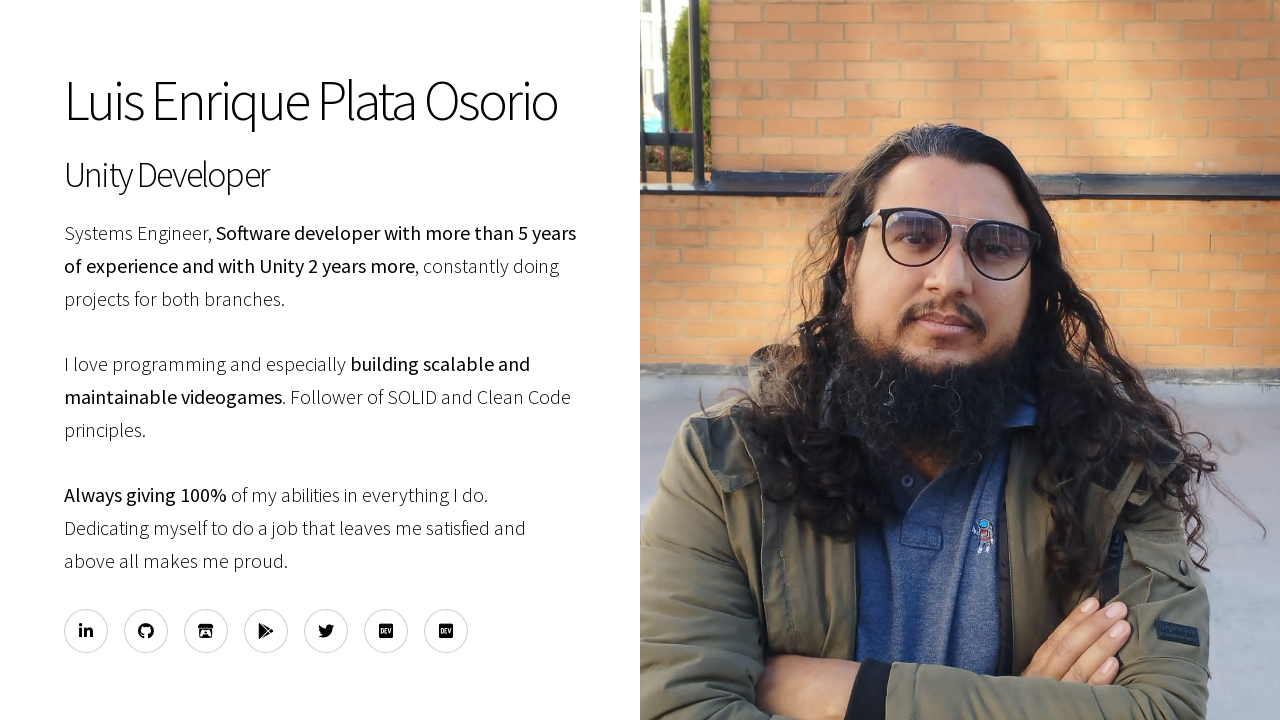

Verified button has a valid href
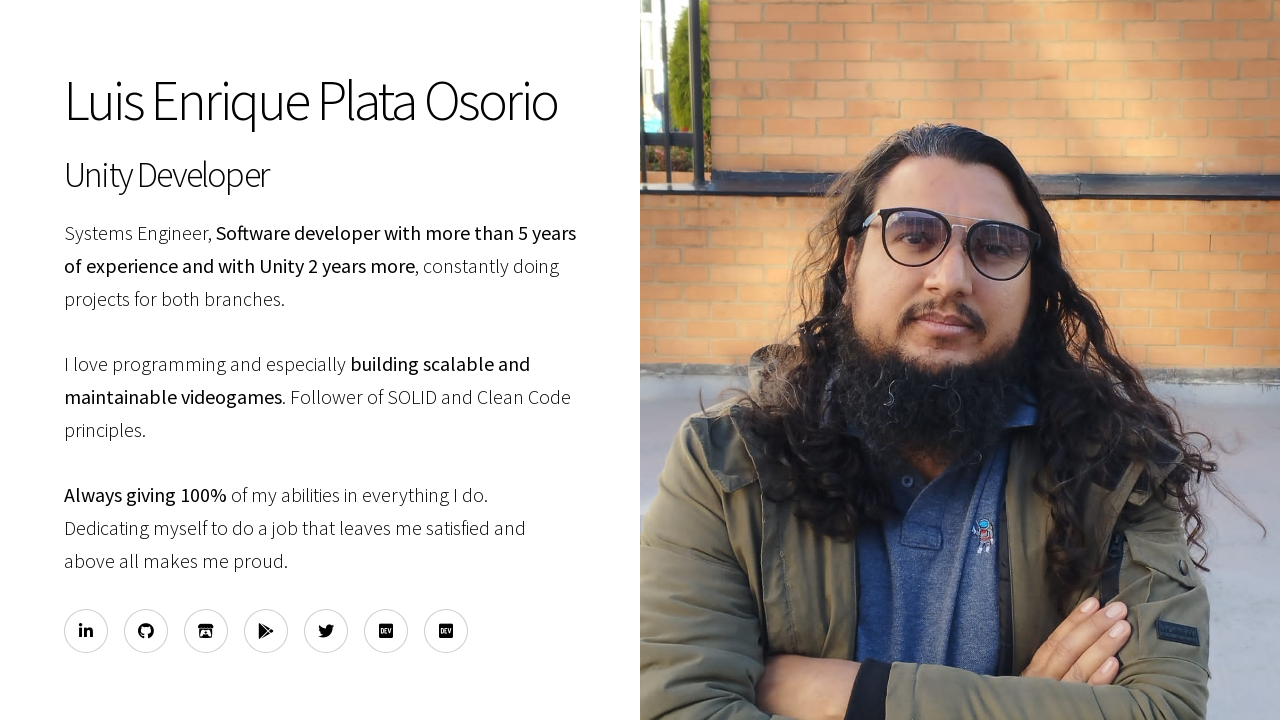

Retrieved href attribute: ES_LuisPlata.pdf
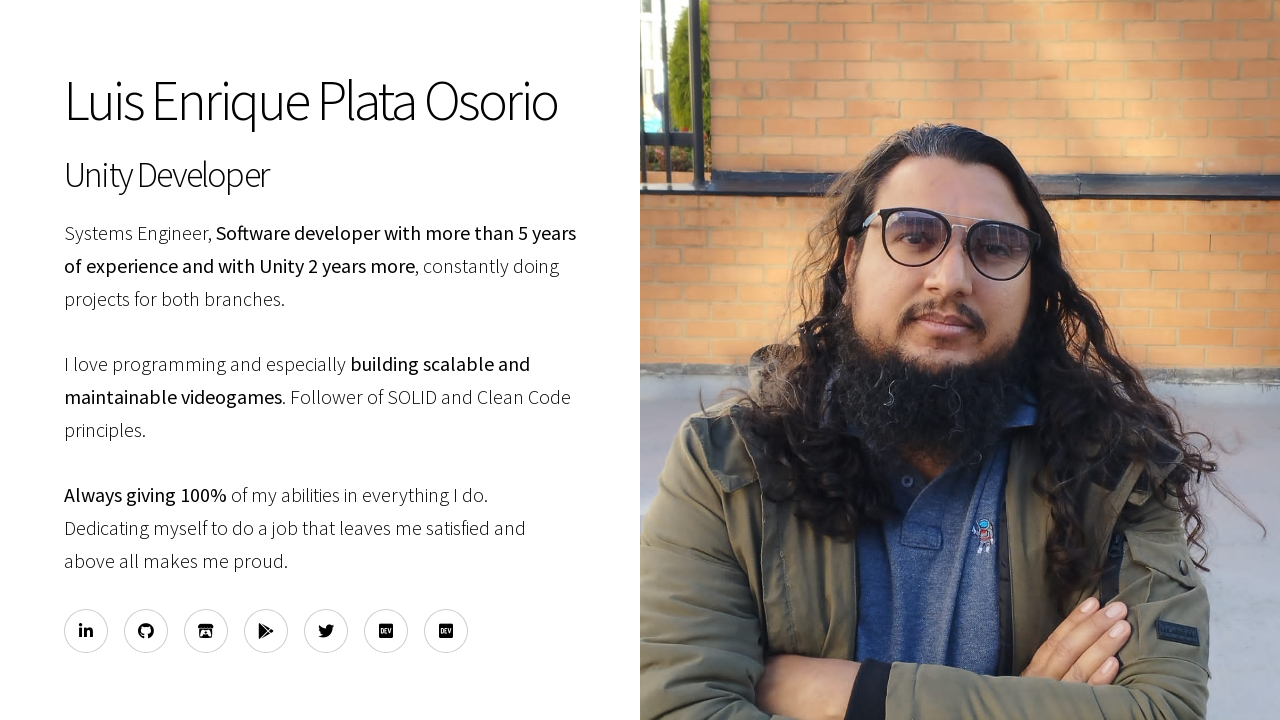

Verified button has a valid href
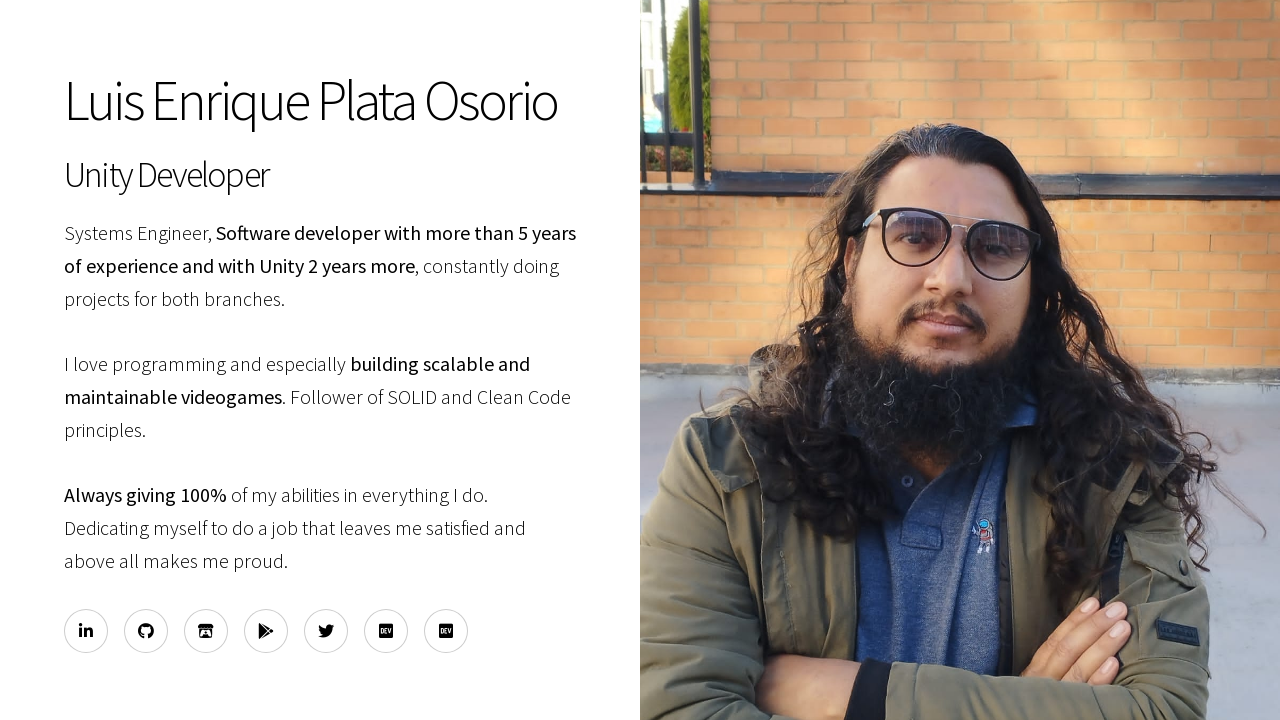

Retrieved href attribute: EN_LuisPlata.pdf
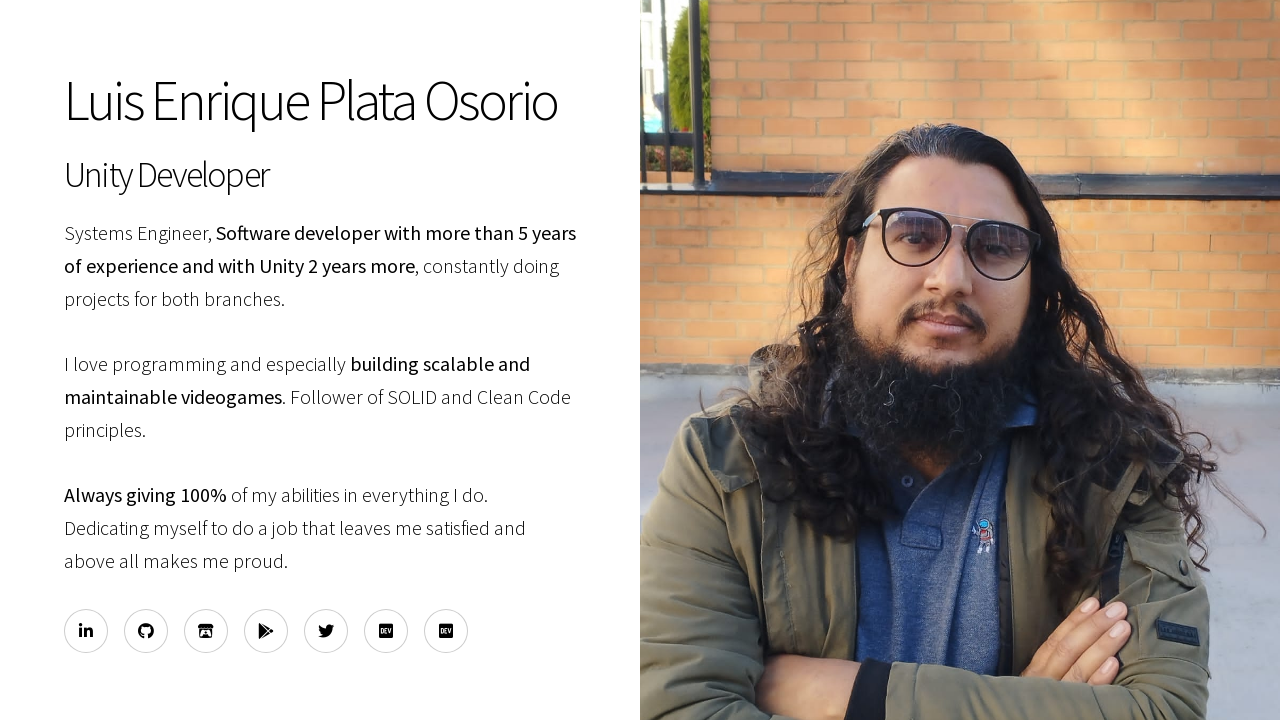

Verified button has a valid href
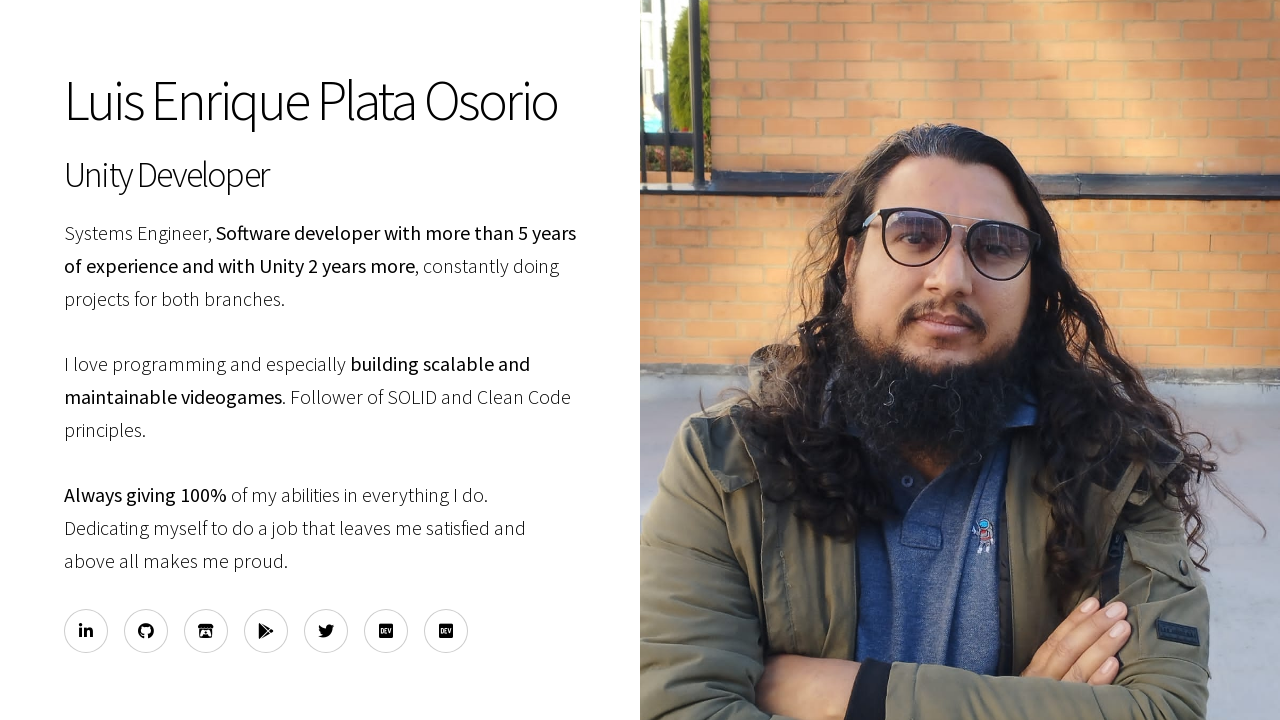

Retrieved href attribute: https://www.linkedin.com/in/luisenriqueplataosorio/
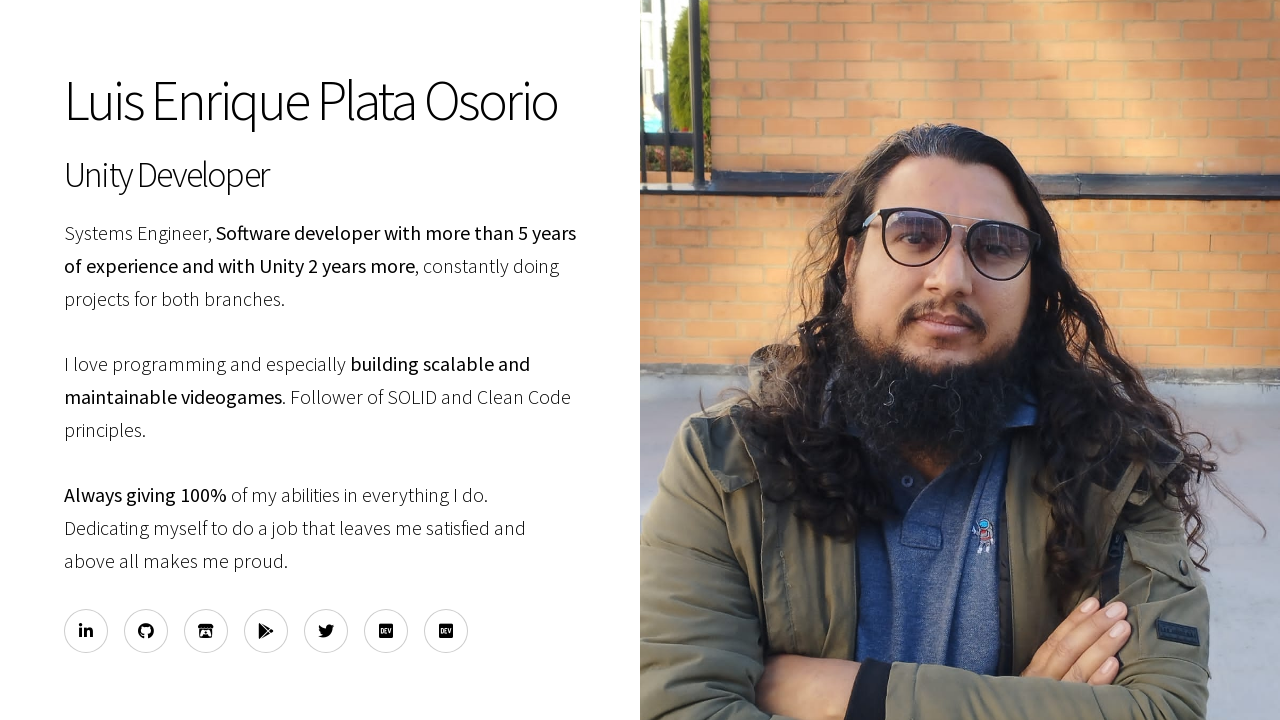

Verified button has a valid href
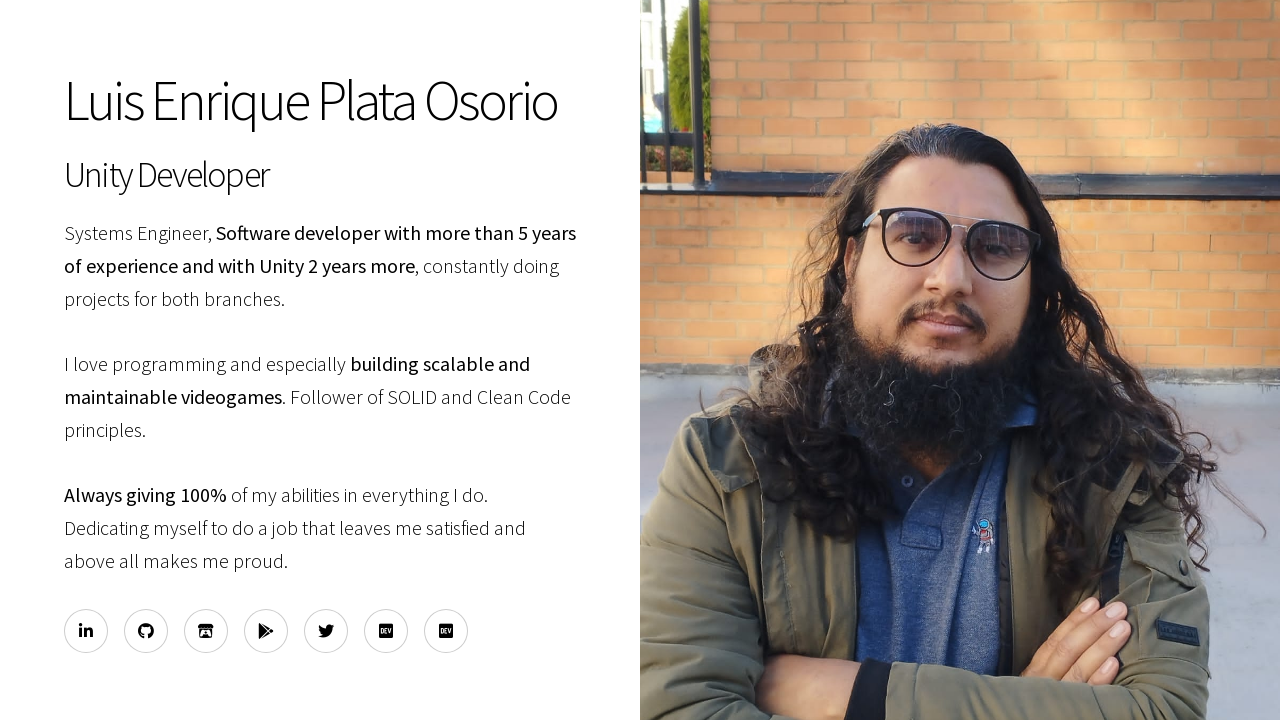

Retrieved href attribute: https://github.com/luisplata/
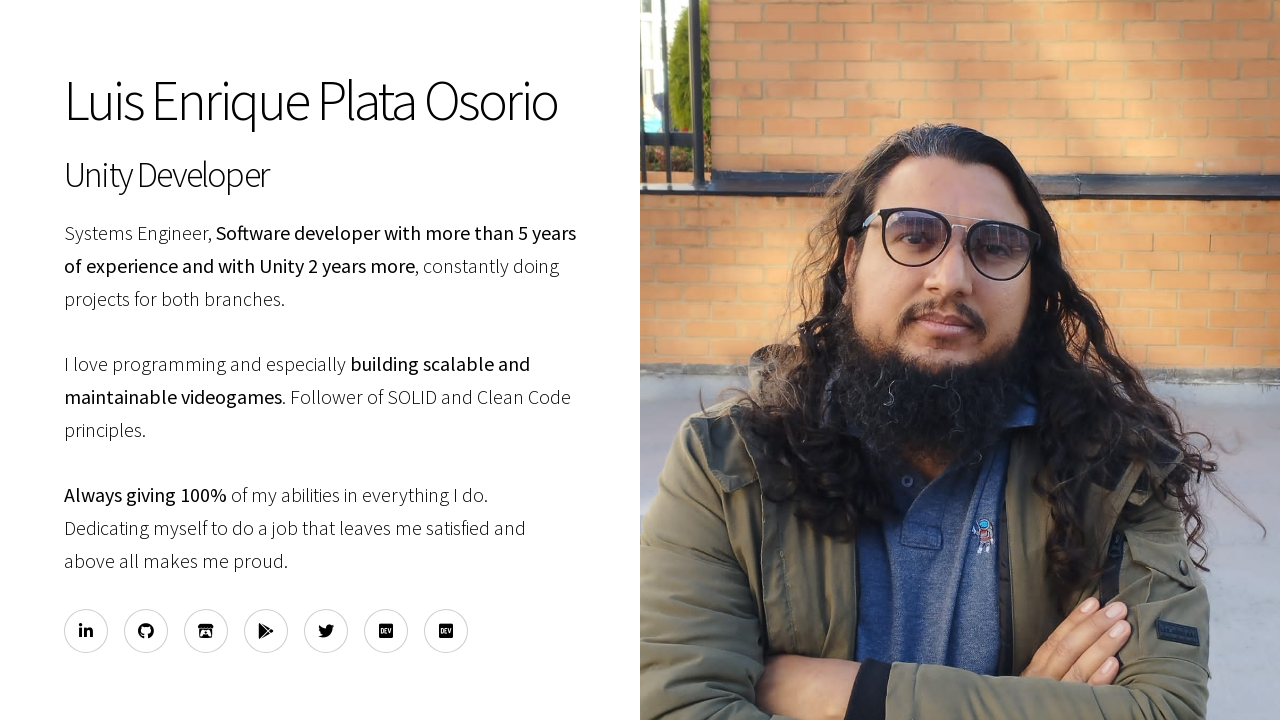

Verified button has a valid href
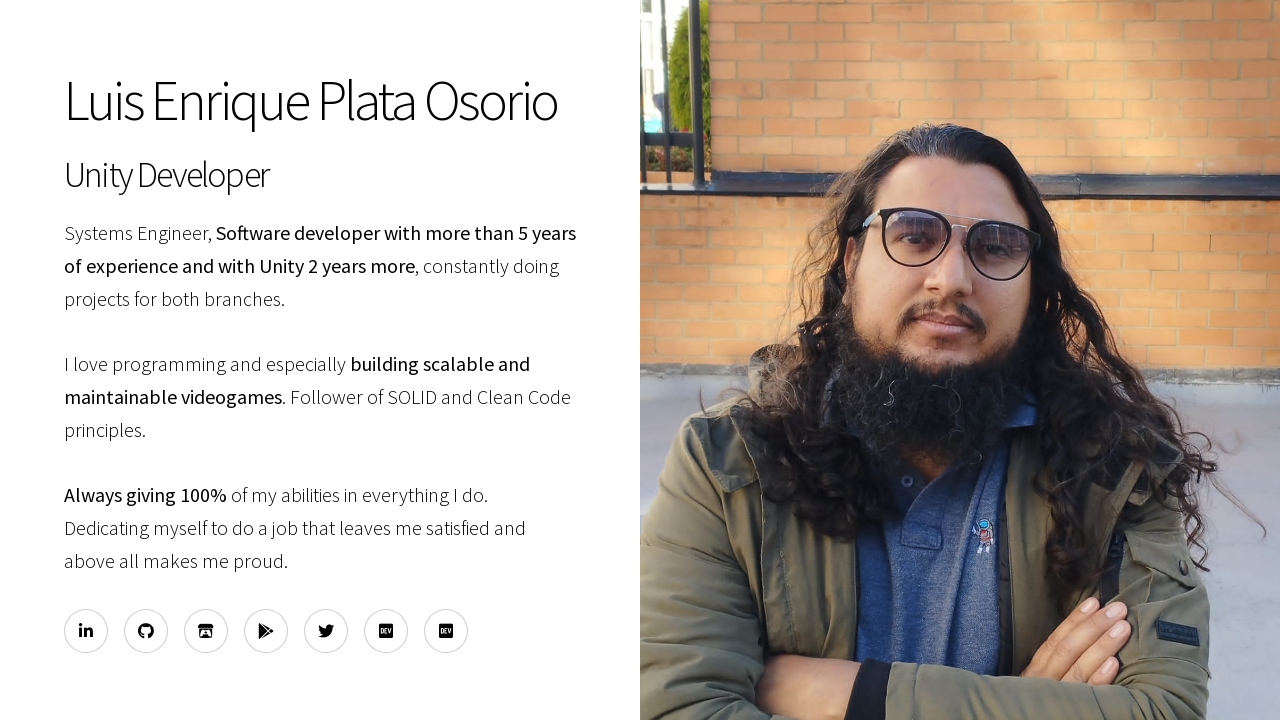

Retrieved href attribute: https://peryloth.itch.io
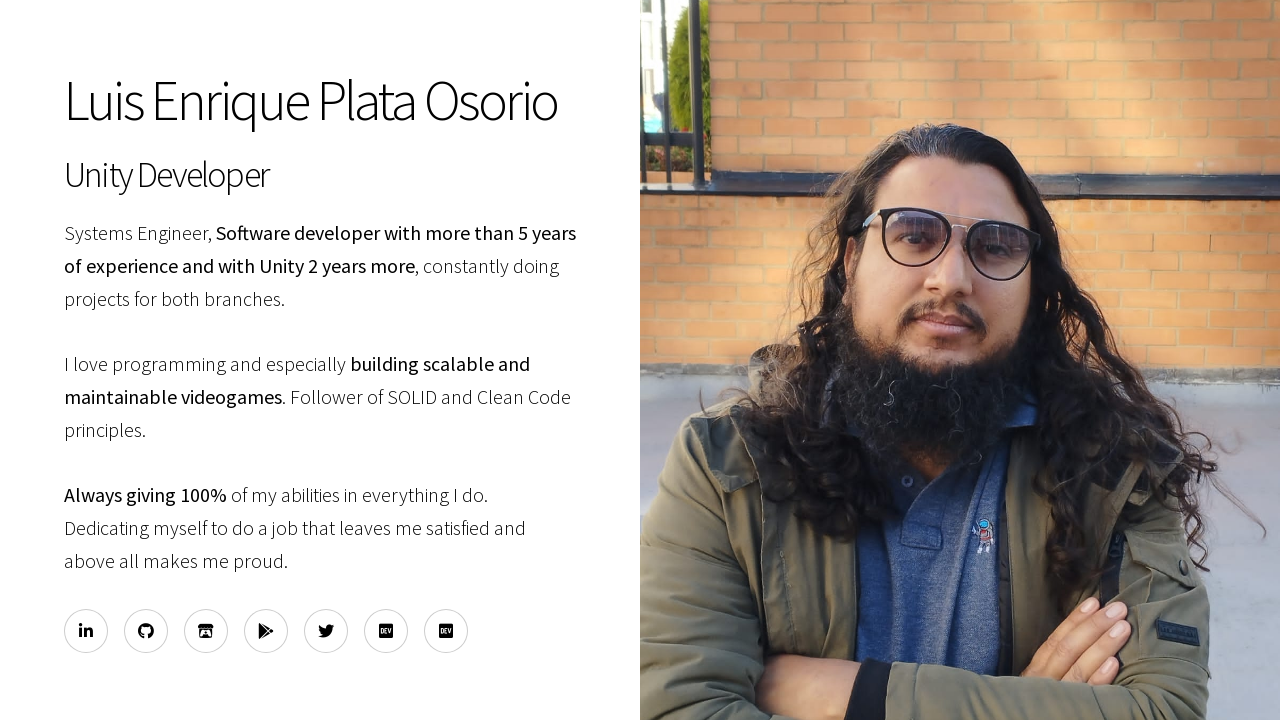

Verified button has a valid href
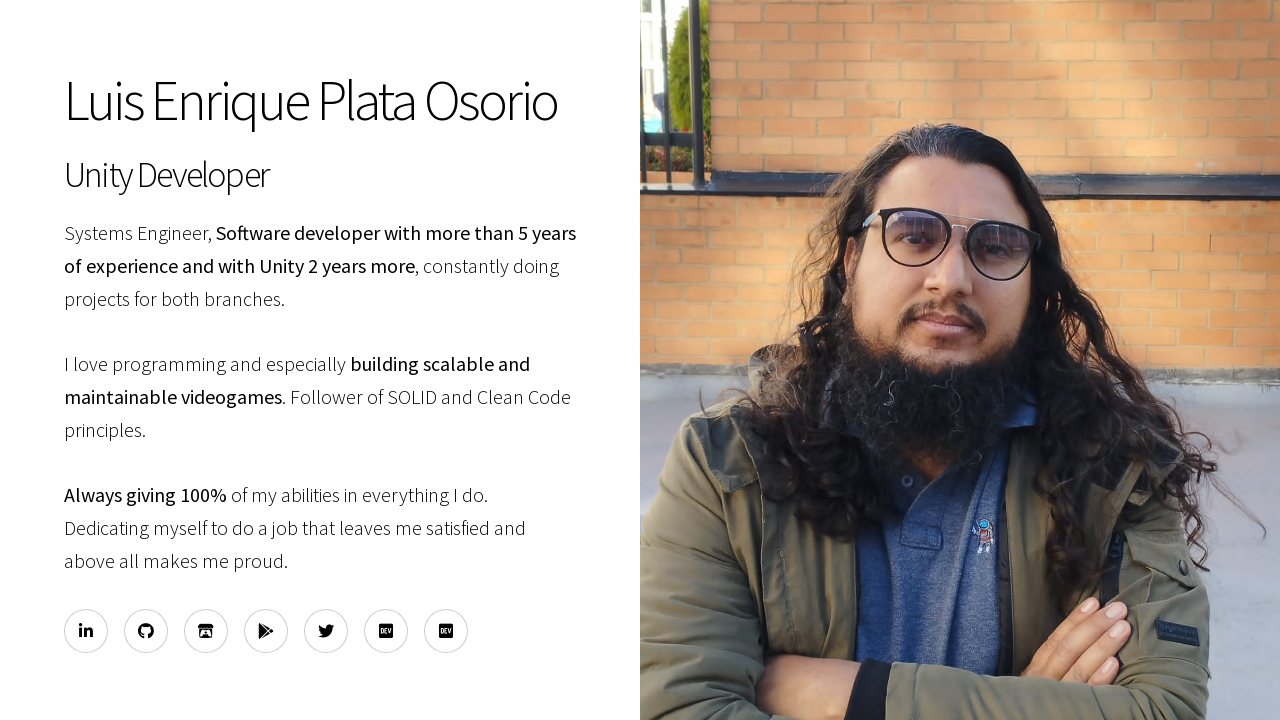

Retrieved href attribute: https://play.google.com/store/apps/dev?id=6489594376691621400
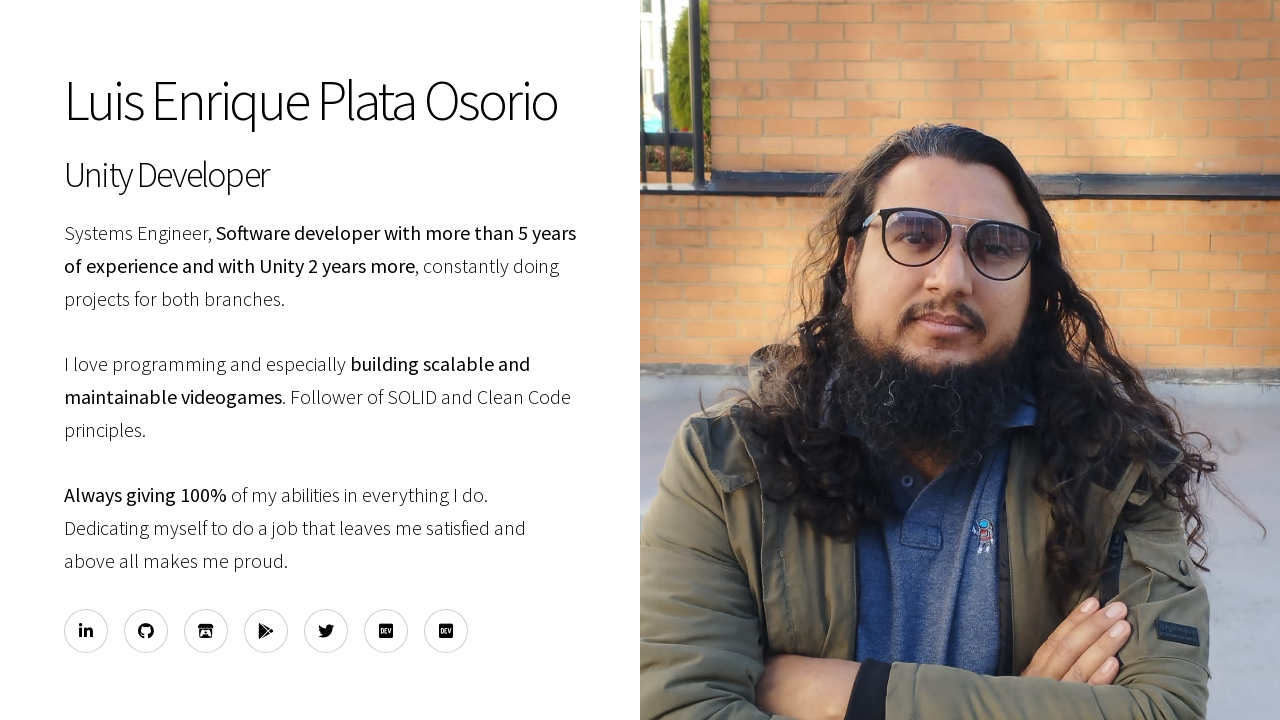

Verified button has a valid href
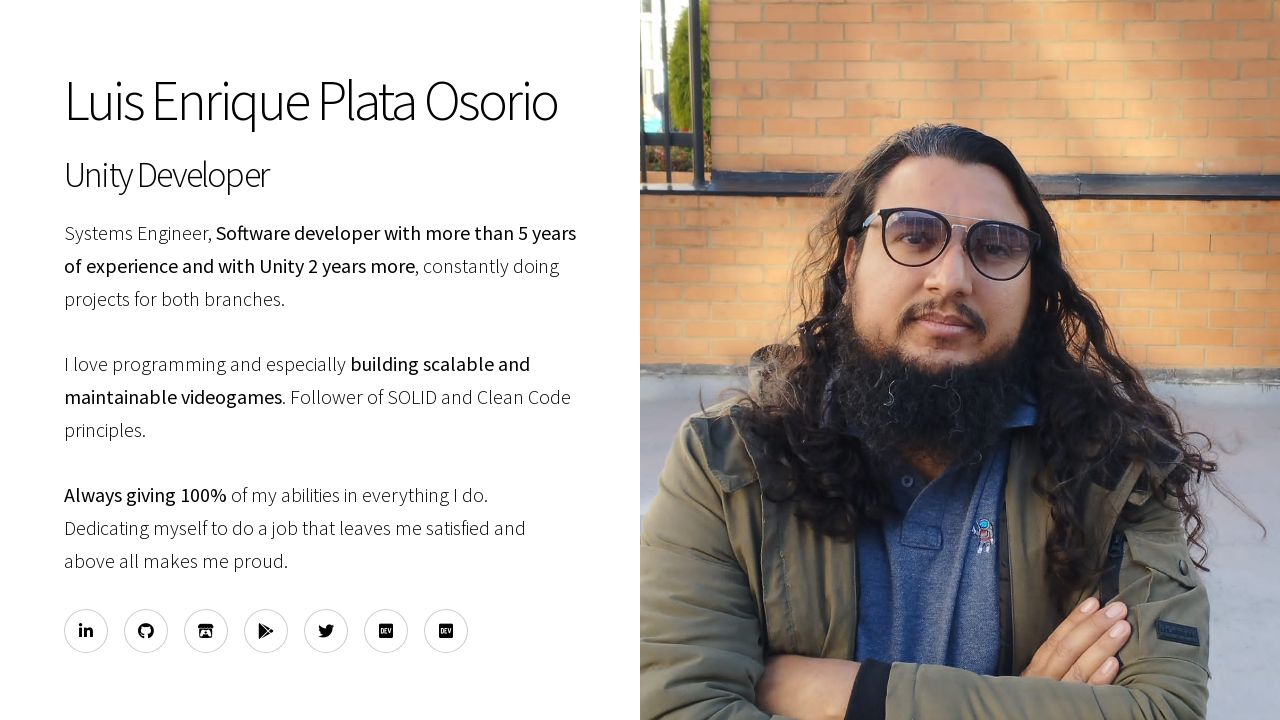

Retrieved href attribute: https://twitter.com/PeryLoth
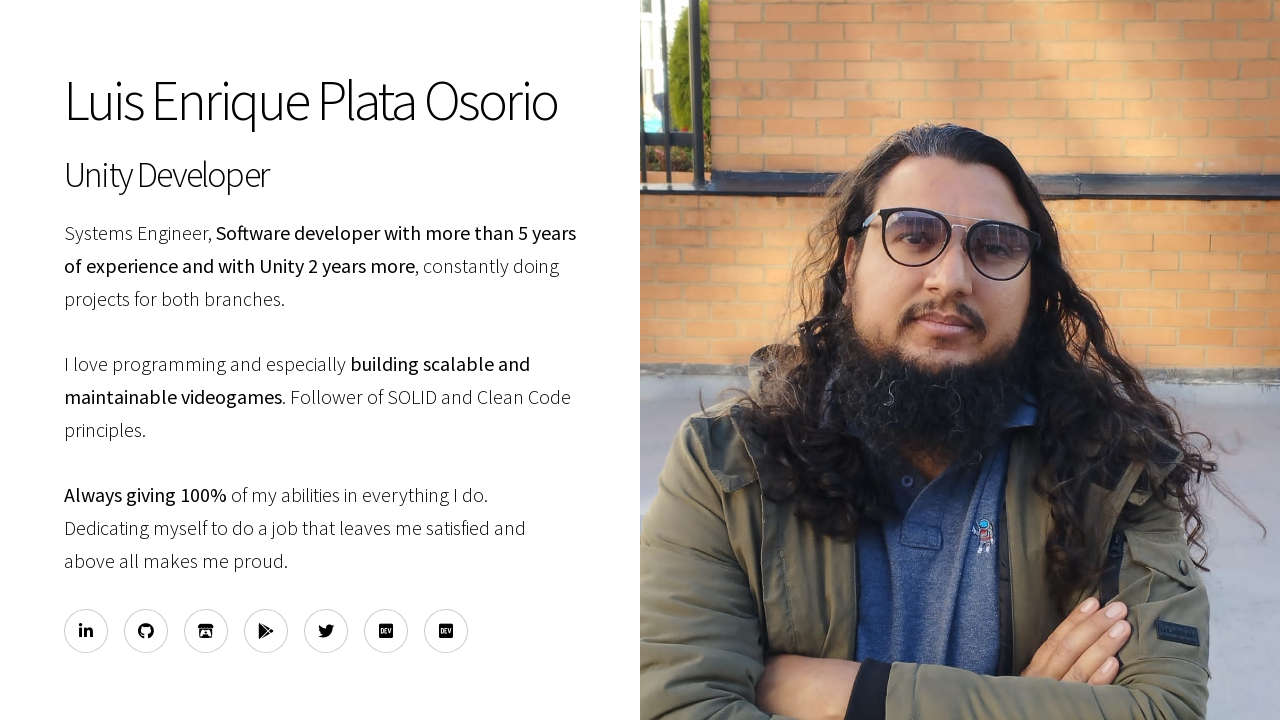

Verified button has a valid href
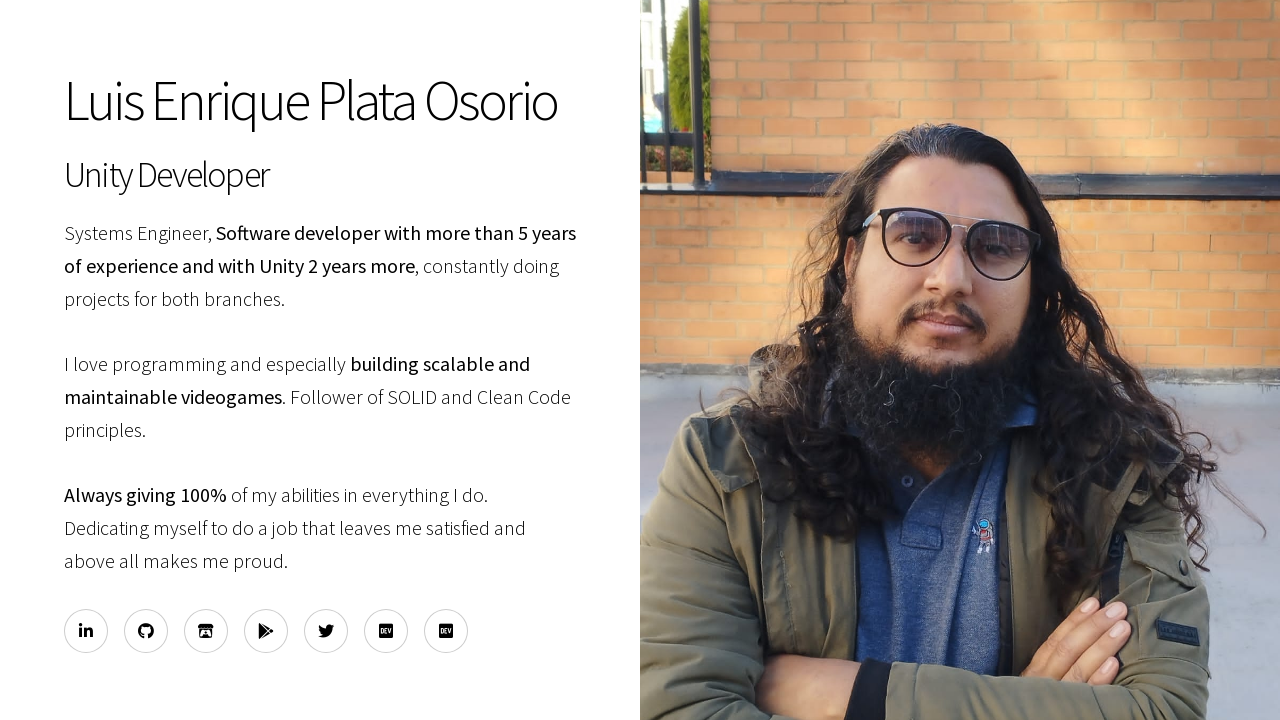

Retrieved href attribute: ES_LuisPlata.pdf
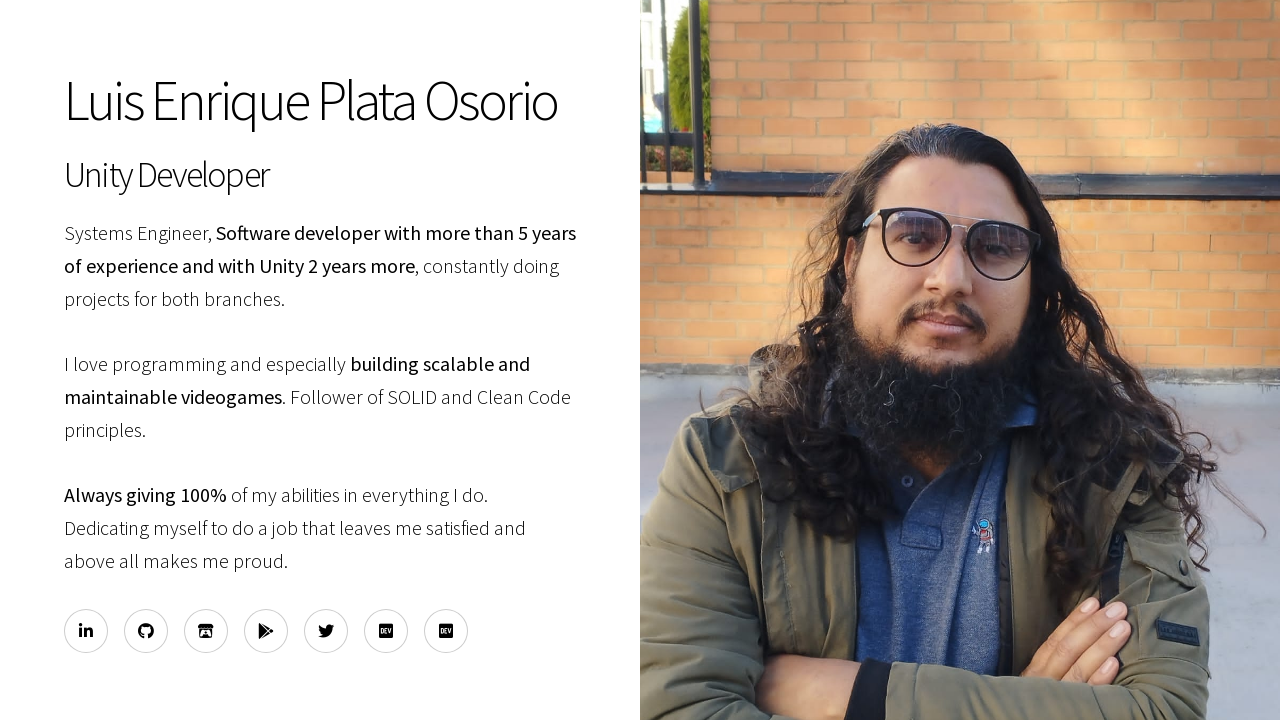

Verified button has a valid href
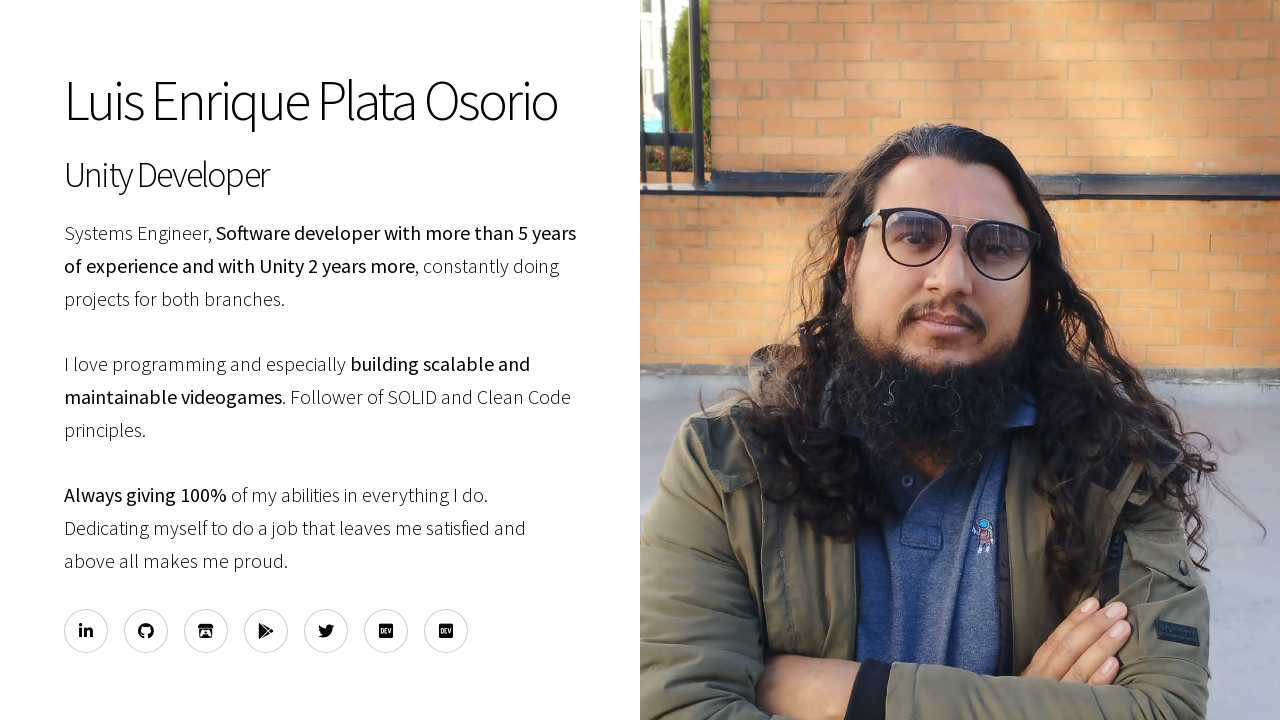

Retrieved href attribute: EN_LuisPlata.pdf
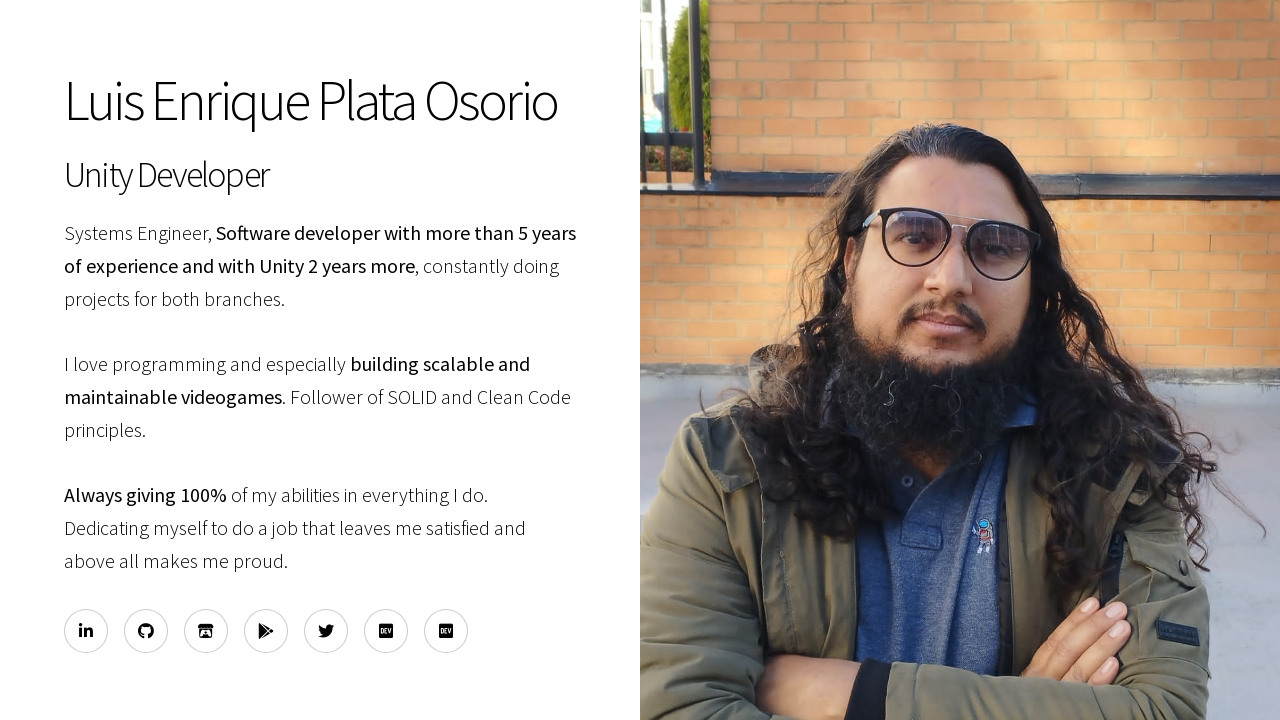

Verified button has a valid href
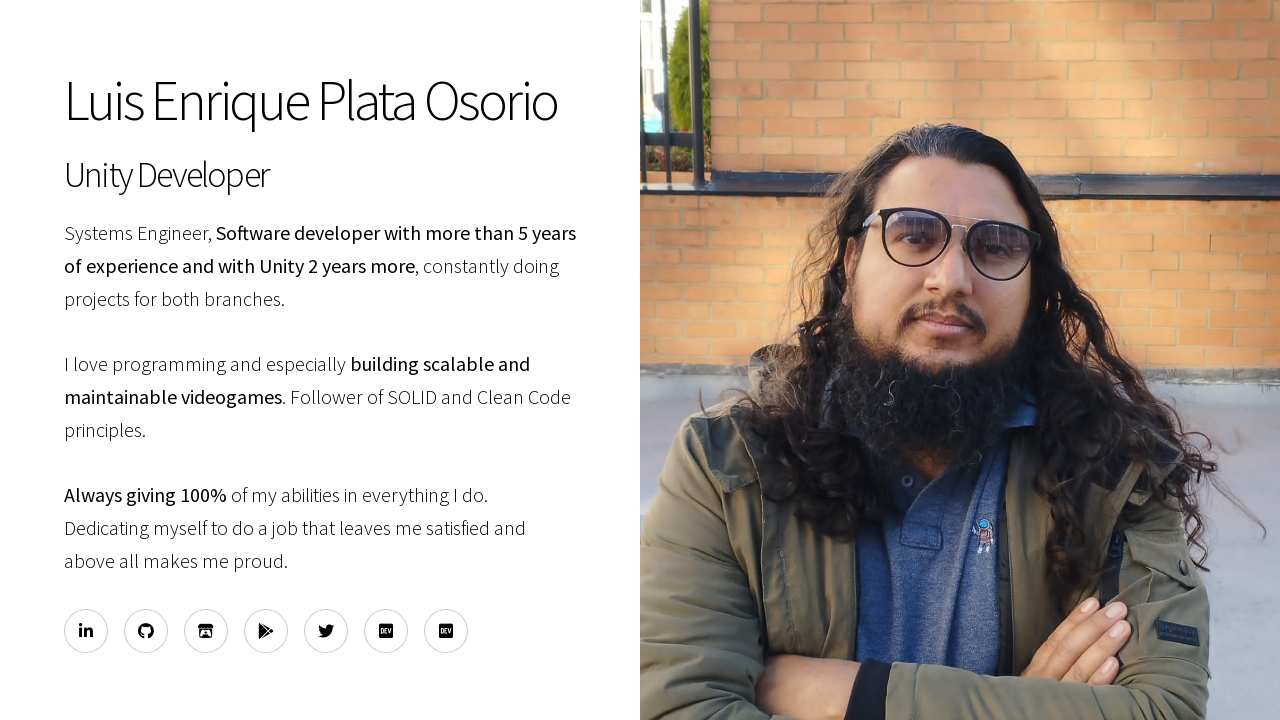

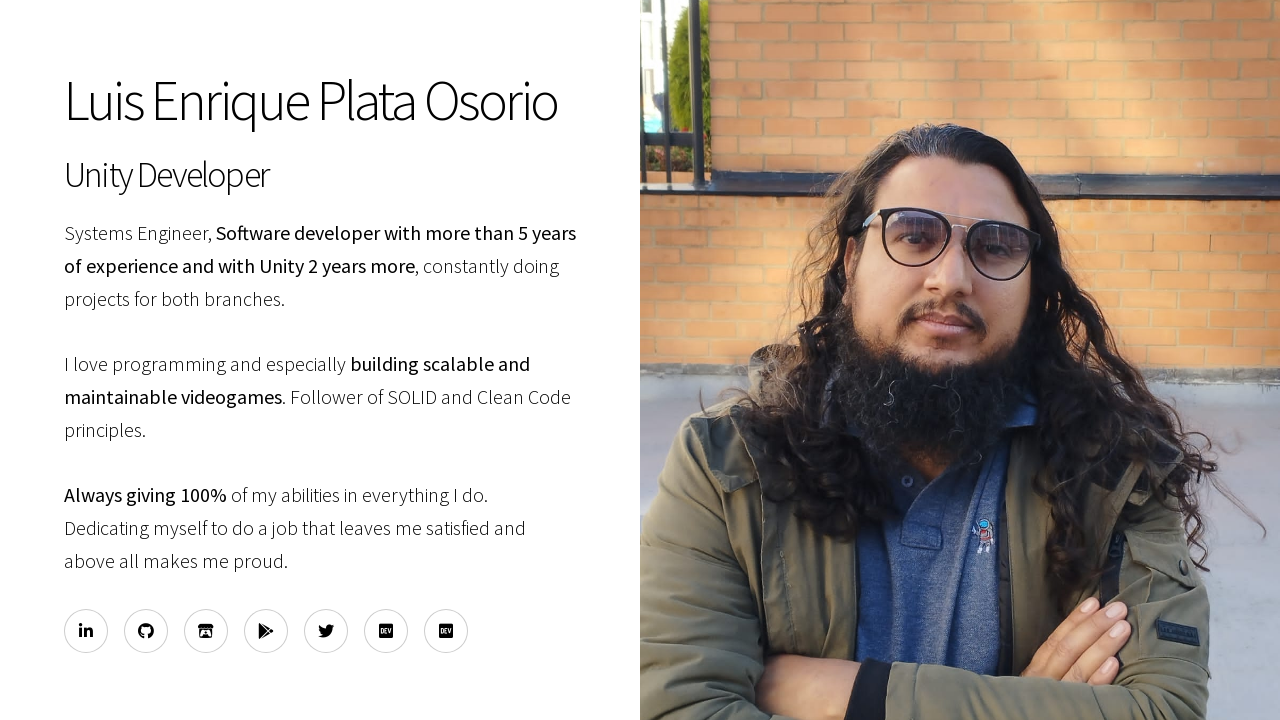